Tests filtering to display only active (not completed) items

Starting URL: https://demo.playwright.dev/todomvc

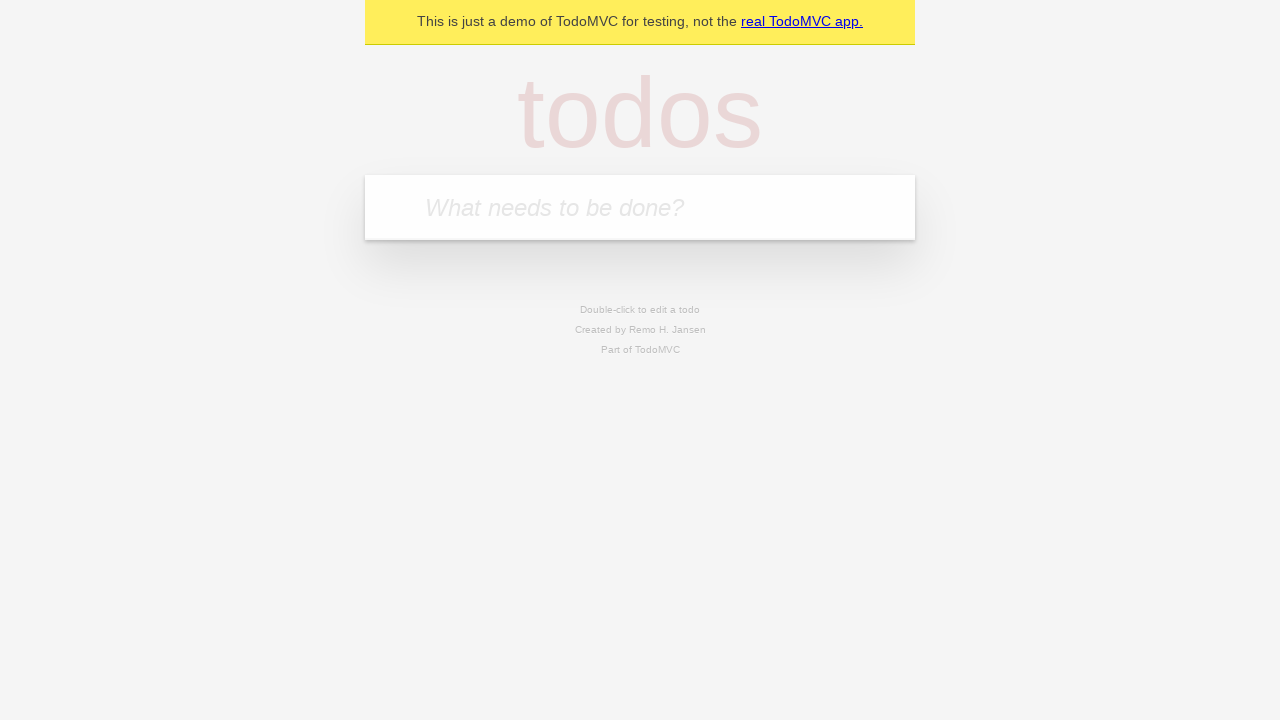

Filled first todo input with 'buy some cheese' on .new-todo
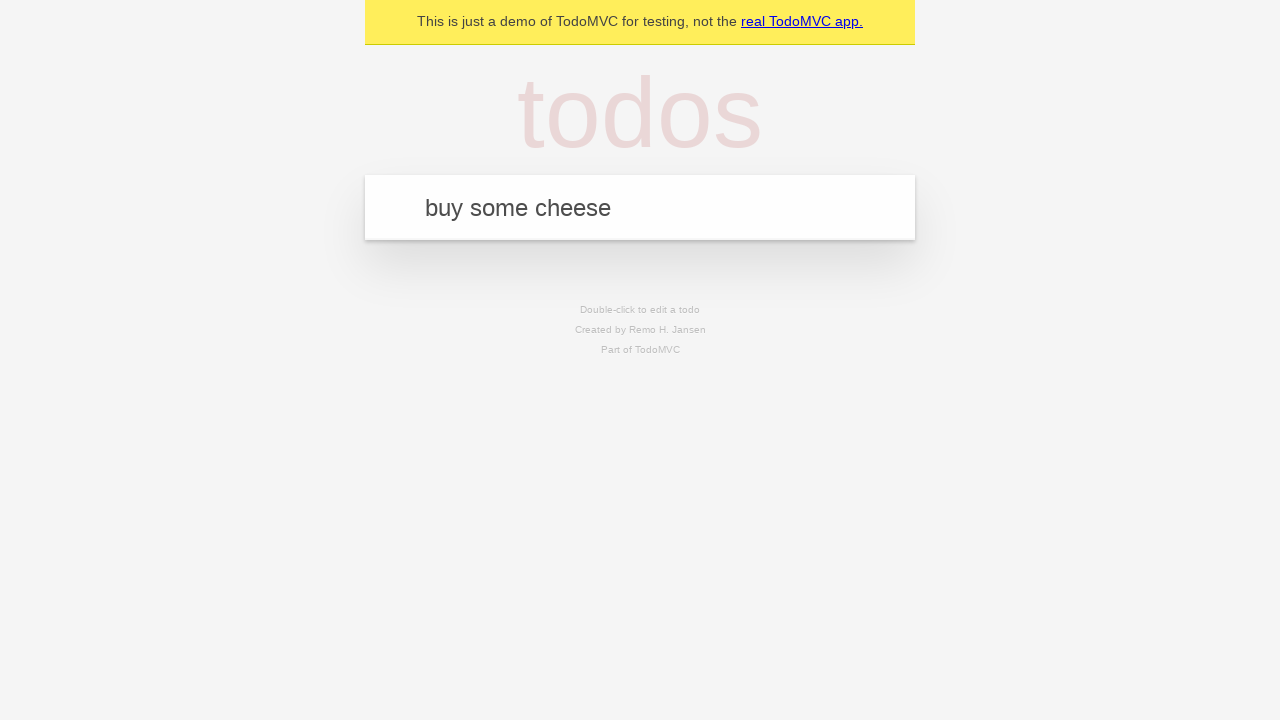

Pressed Enter to create first todo item on .new-todo
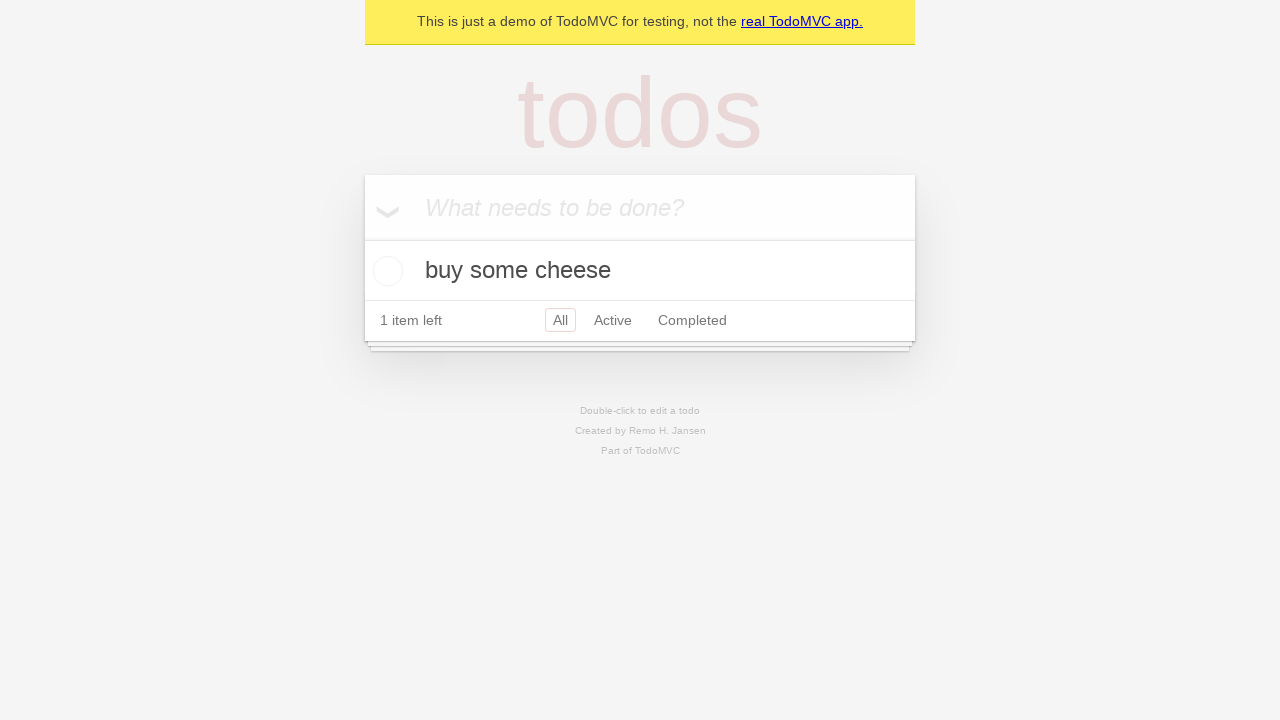

Filled second todo input with 'feed the cat' on .new-todo
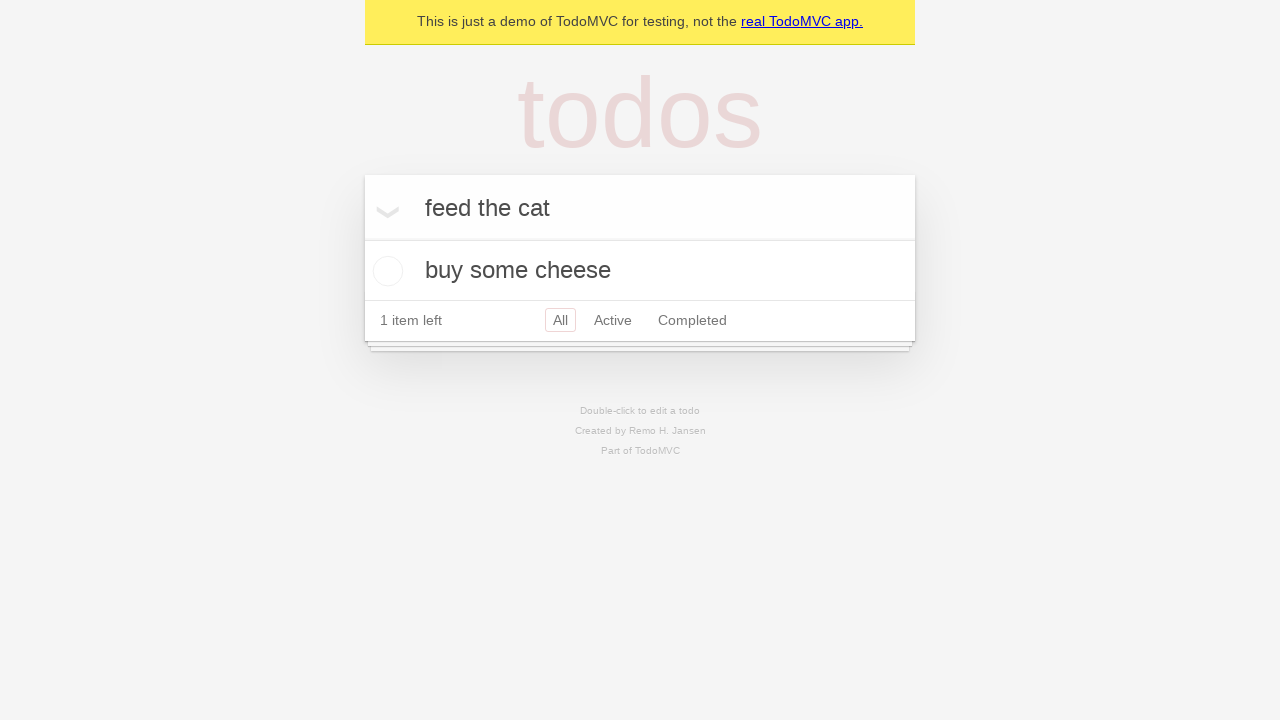

Pressed Enter to create second todo item on .new-todo
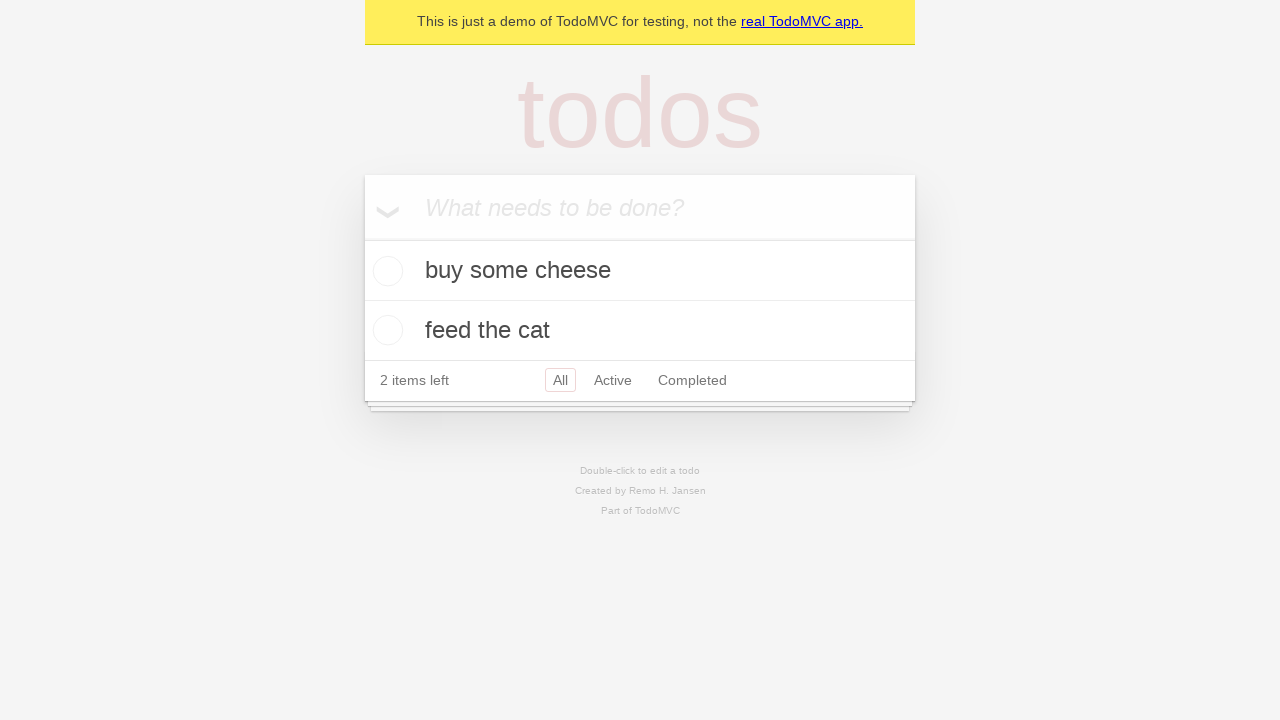

Filled third todo input with 'book a doctors appointment' on .new-todo
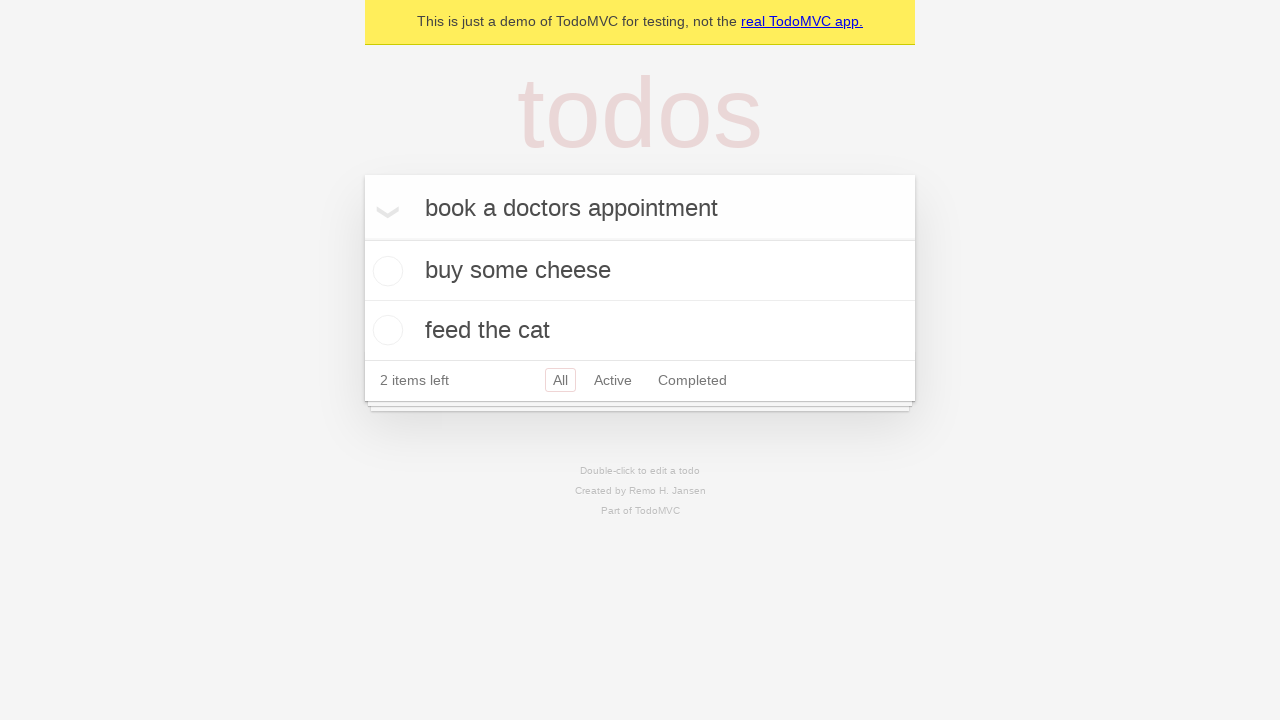

Pressed Enter to create third todo item on .new-todo
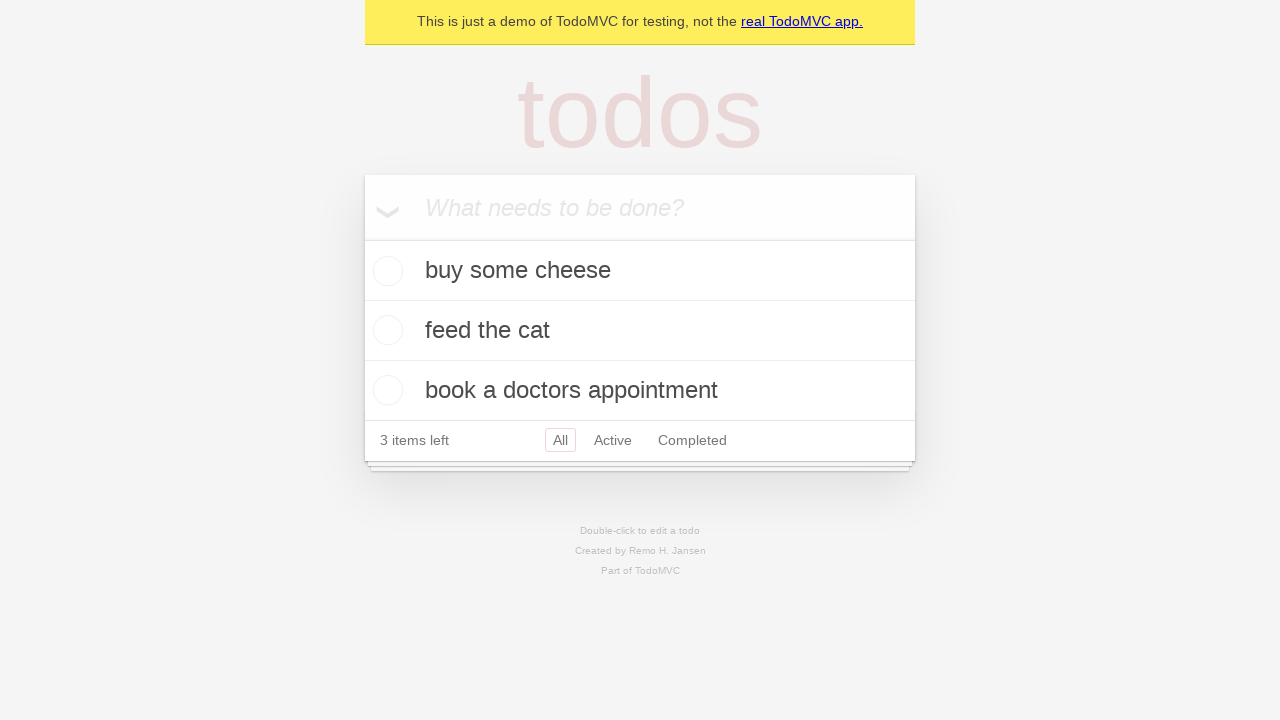

Checked the second todo item as completed at (385, 330) on .todo-list li .toggle >> nth=1
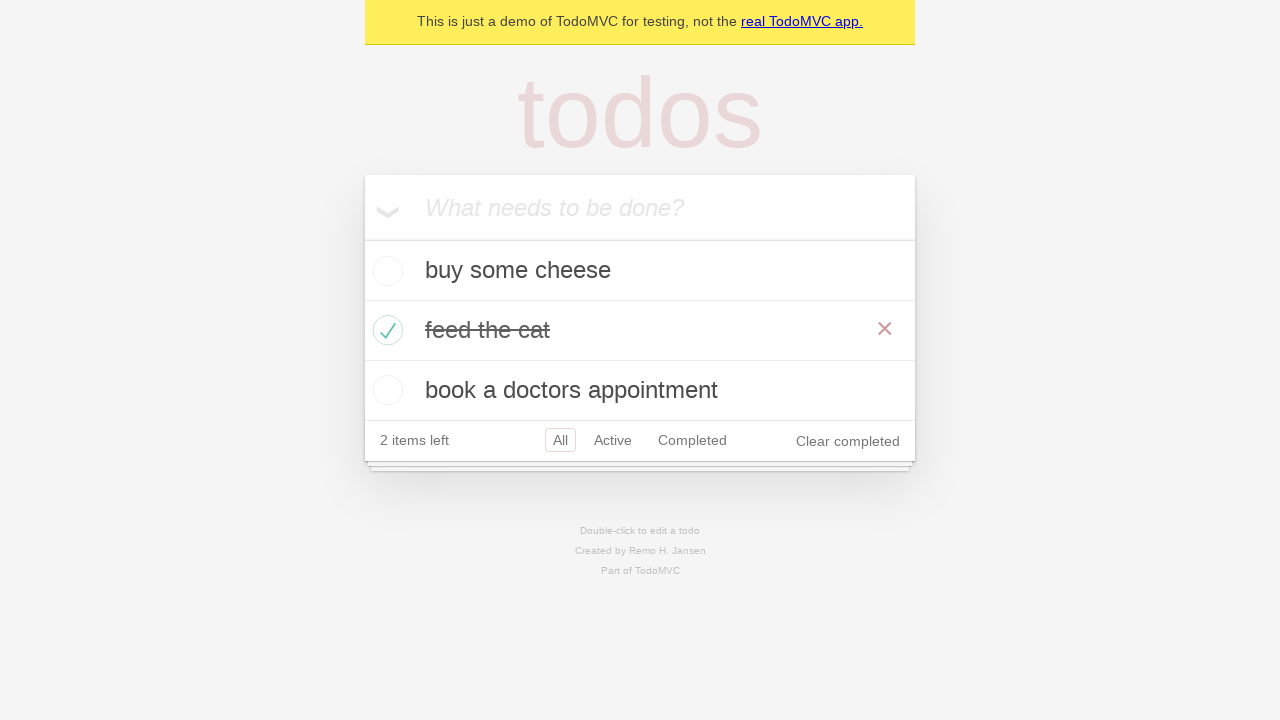

Clicked Active filter to display only active (not completed) items at (613, 440) on .filters >> text=Active
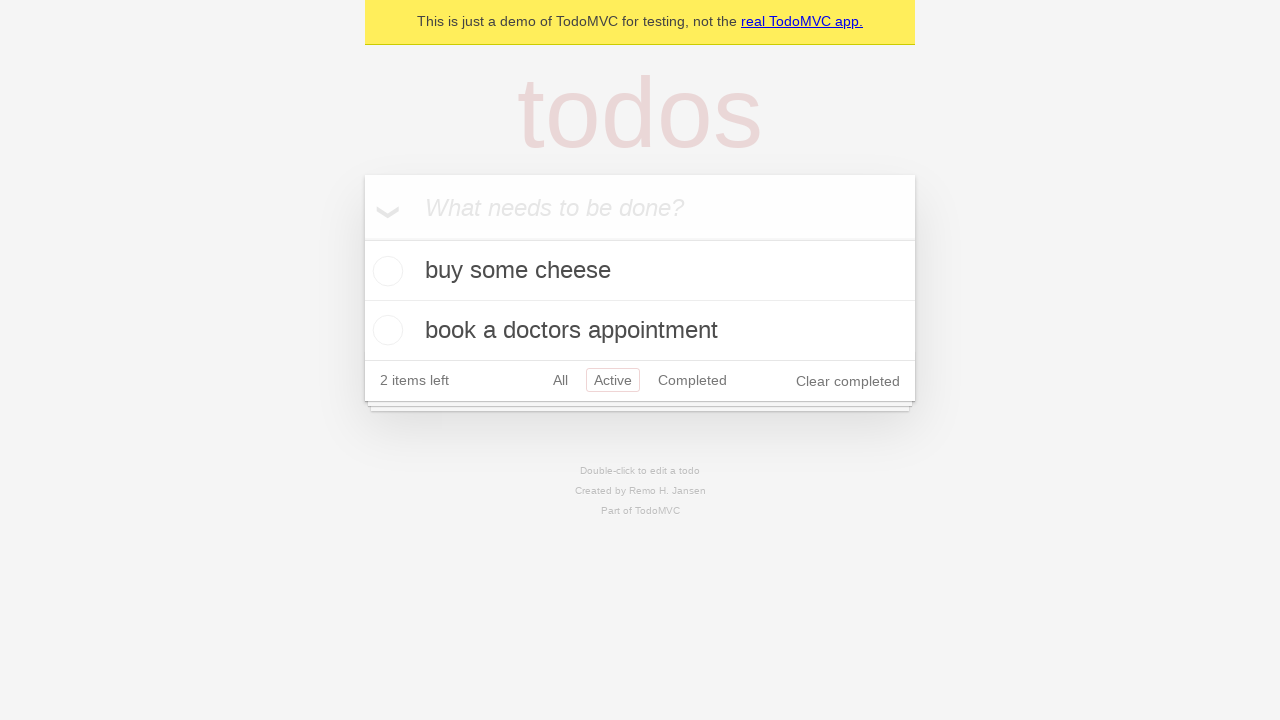

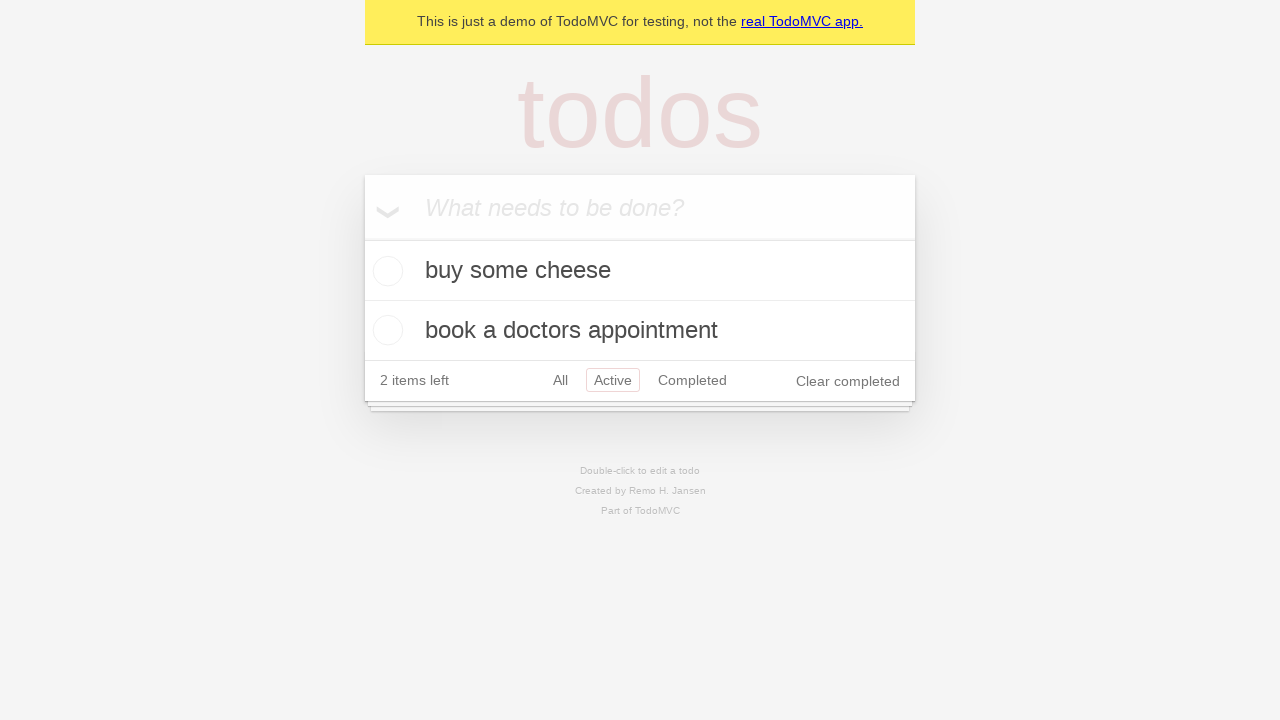